Tests redirect functionality by navigating to a redirect page, then navigating to a redirector page and clicking a redirect link, and finally navigating to a 404 status code page.

Starting URL: http://the-internet.herokuapp.com/redirect

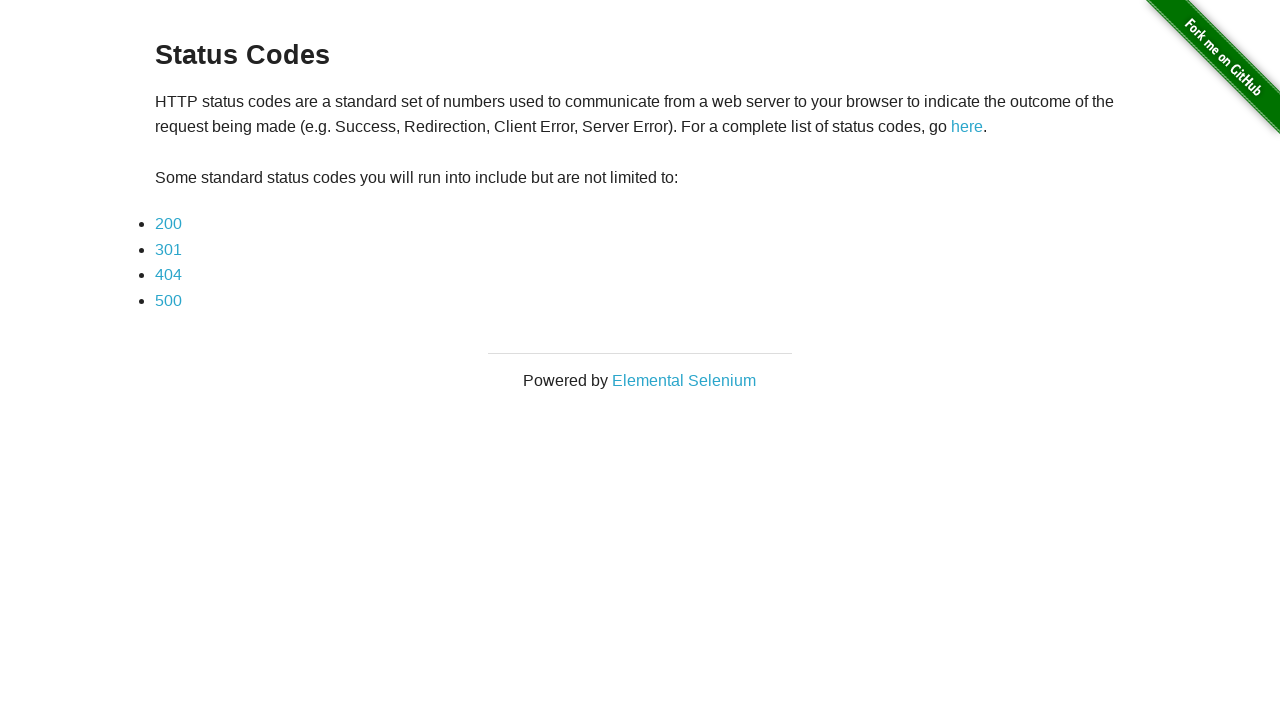

Redirect page loaded (domcontentloaded)
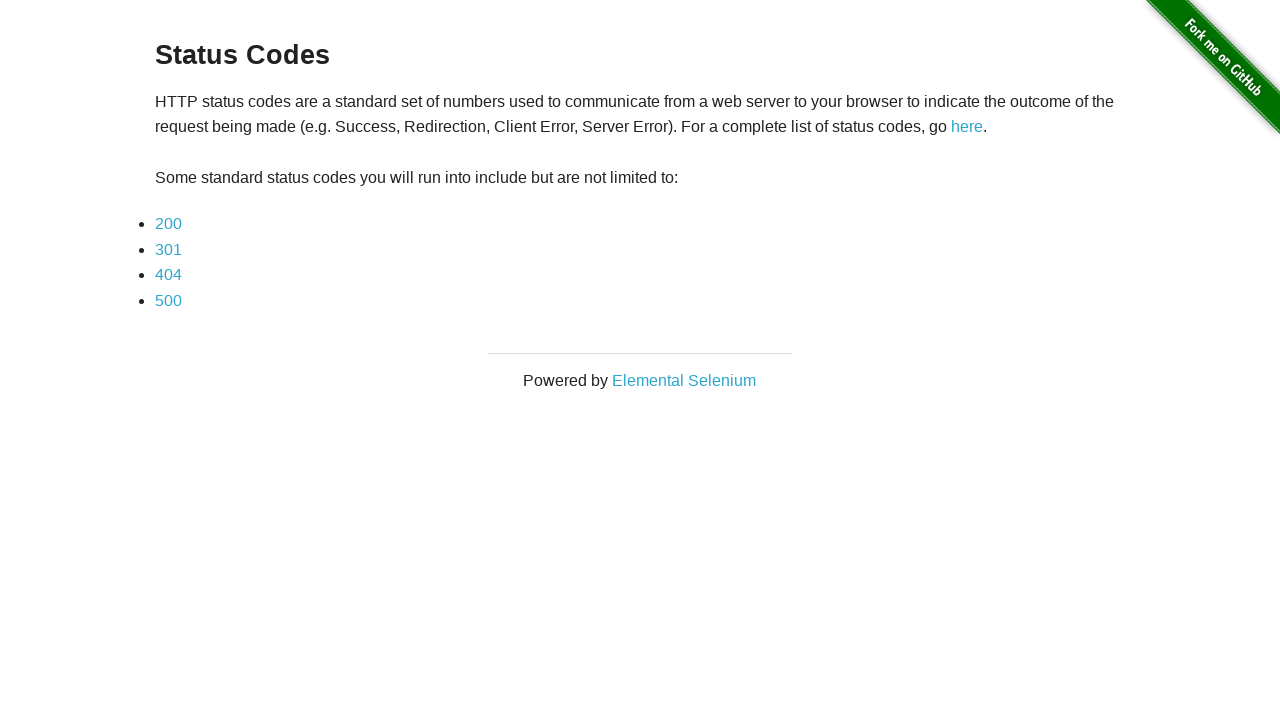

Navigated to redirector page
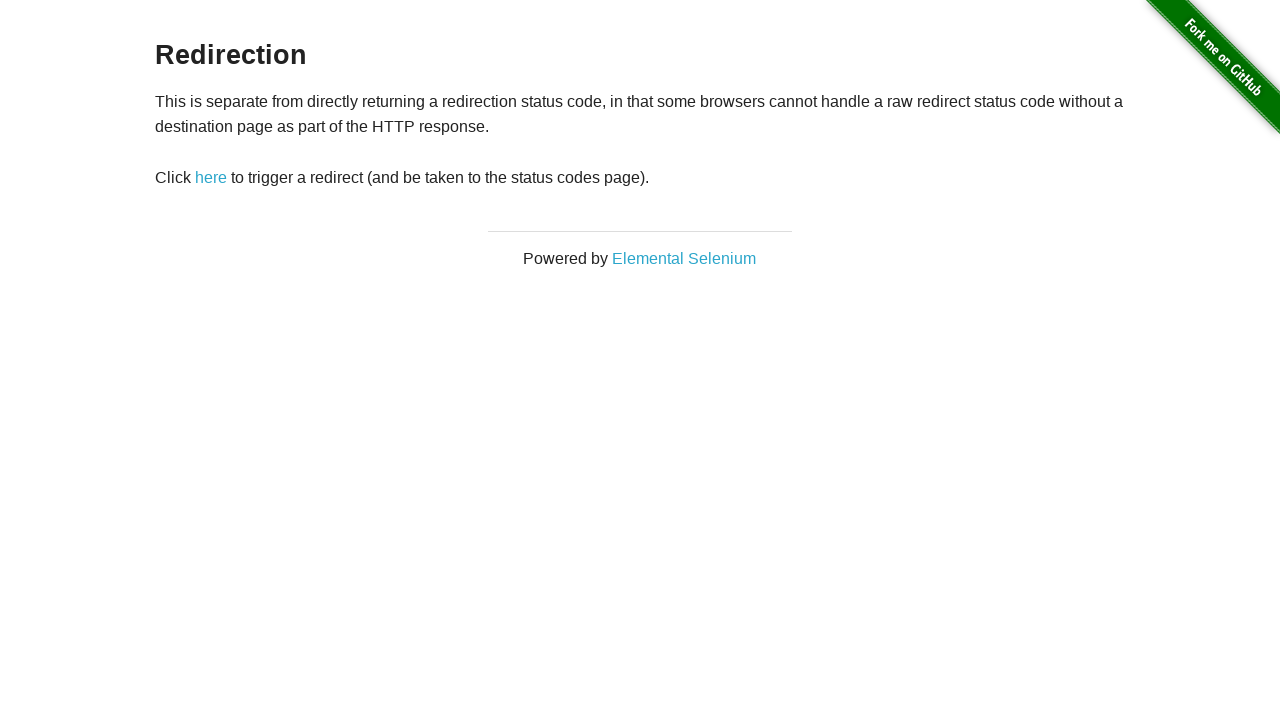

Redirector page loaded (domcontentloaded)
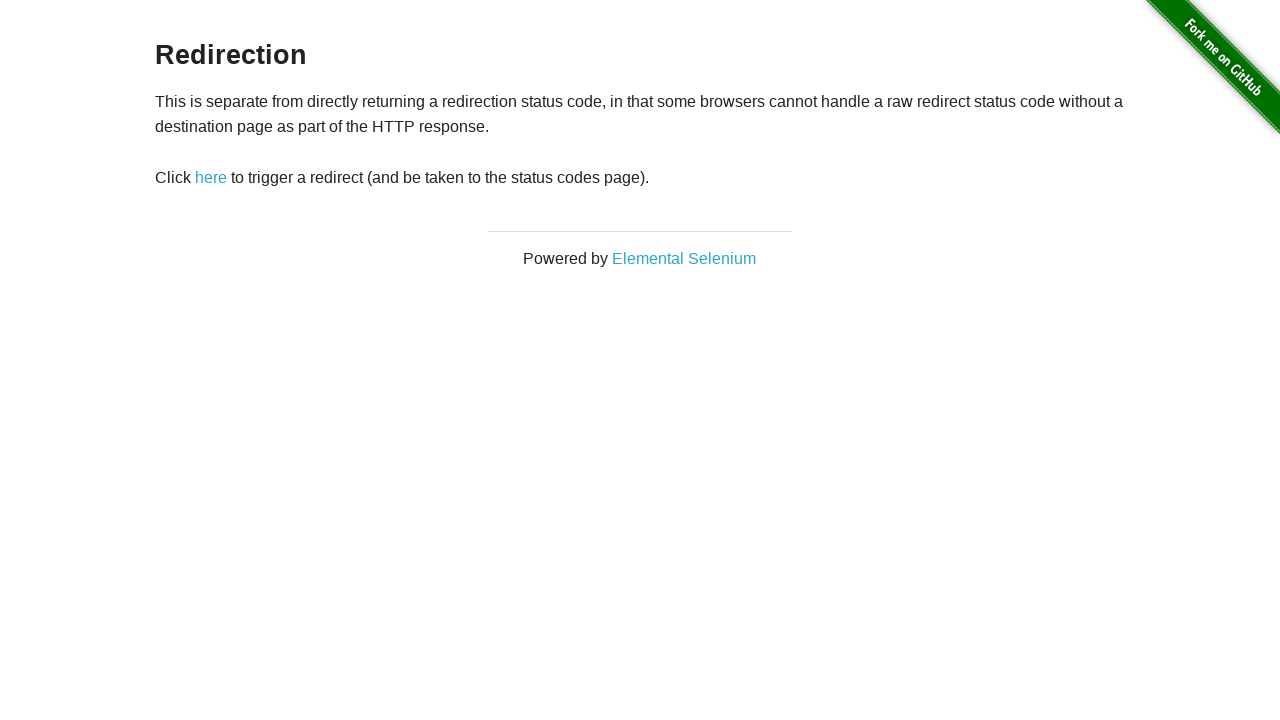

Clicked redirect element at (211, 178) on #redirect
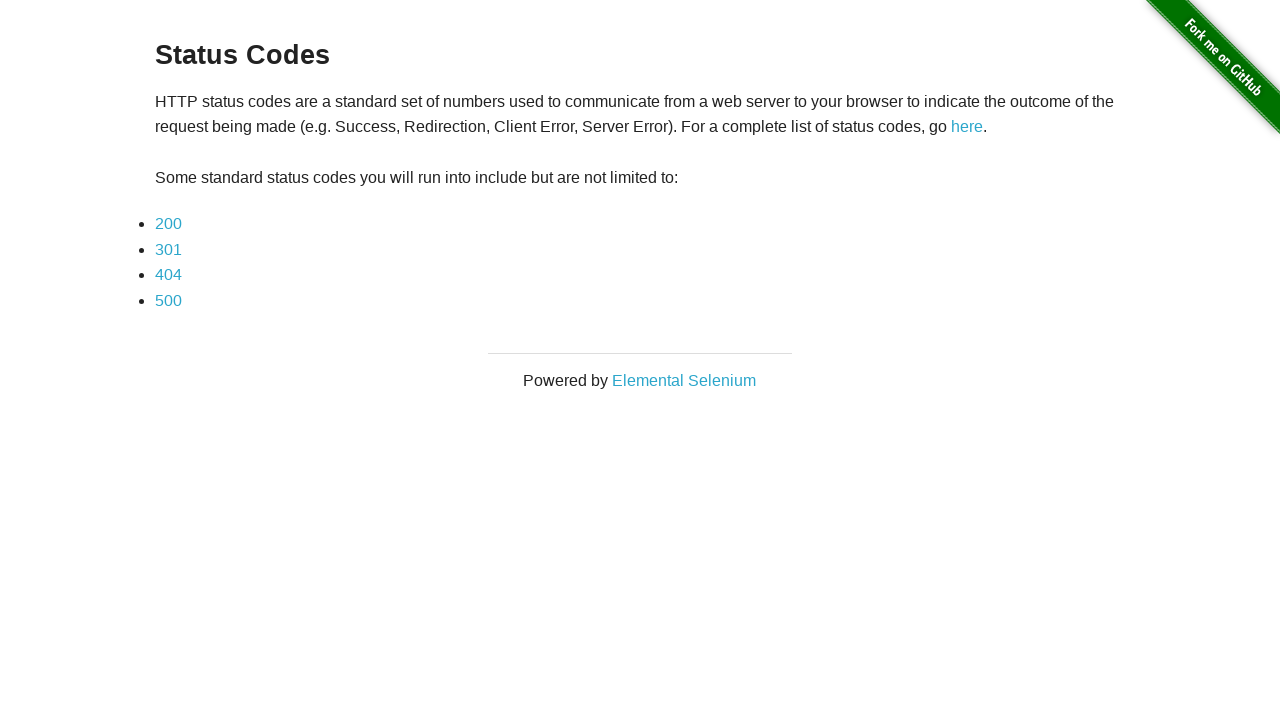

Page loaded after clicking redirect (domcontentloaded)
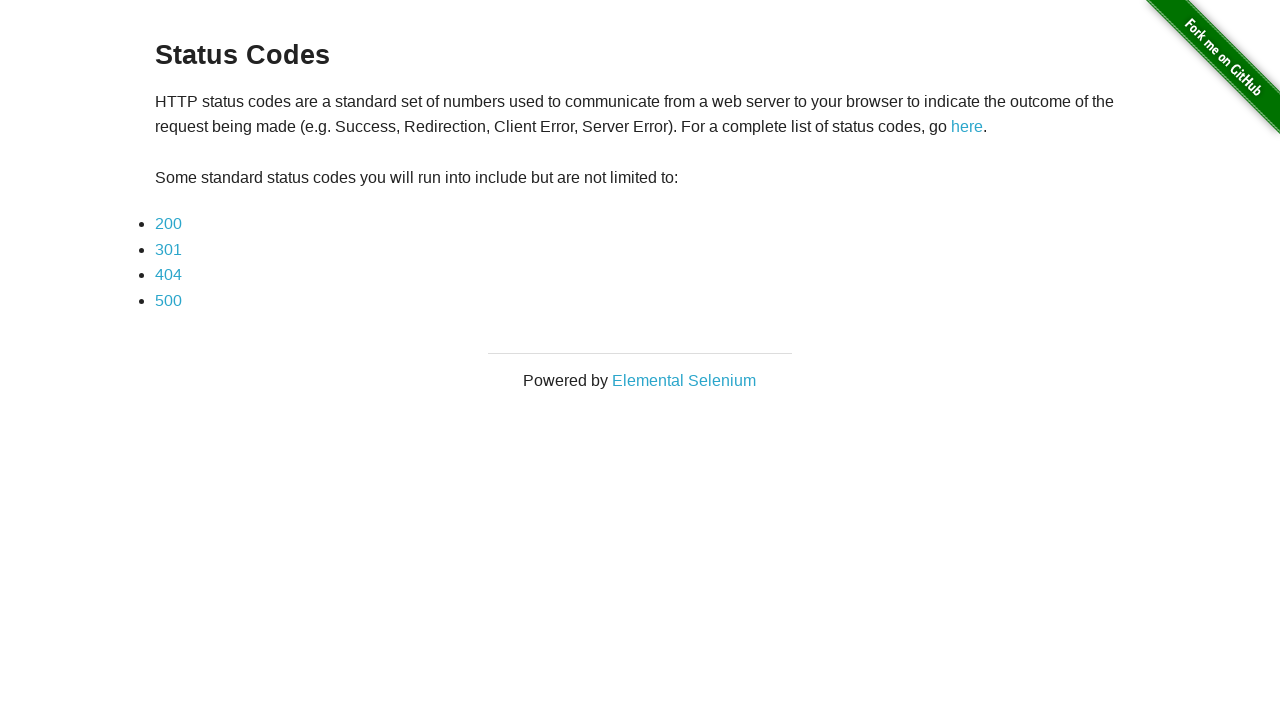

Navigated to 404 status code page
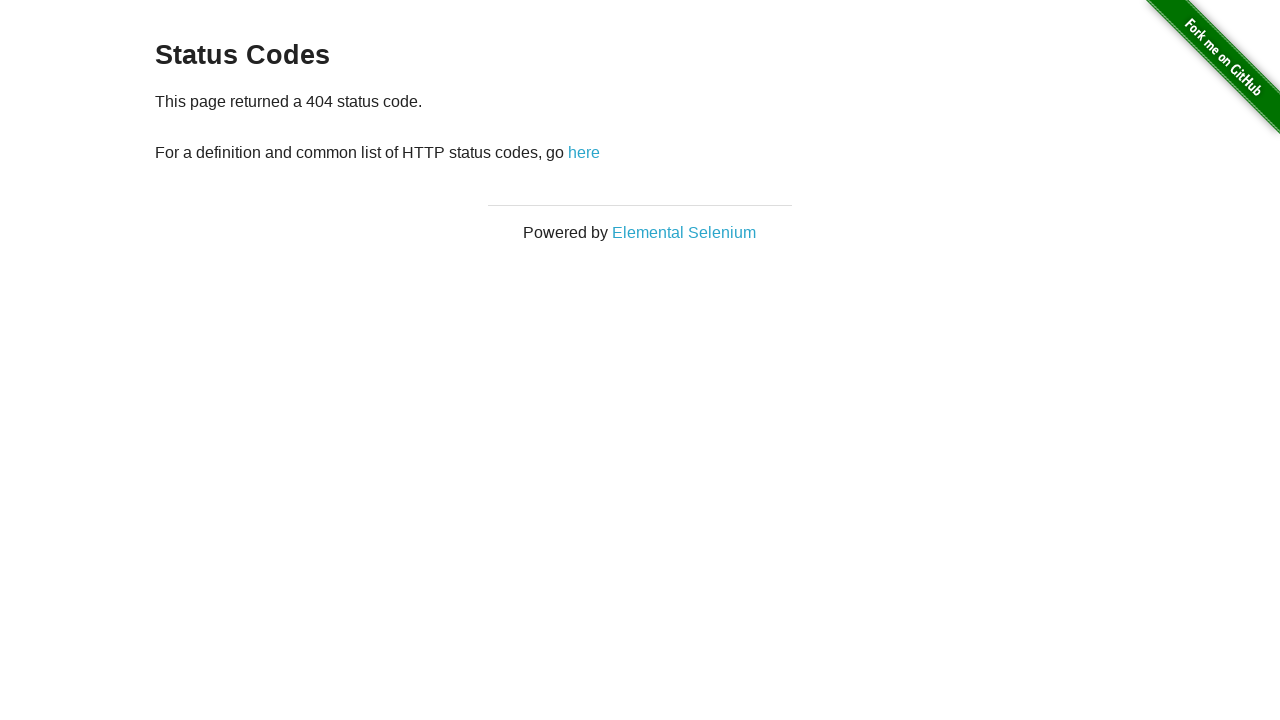

404 page loaded (domcontentloaded)
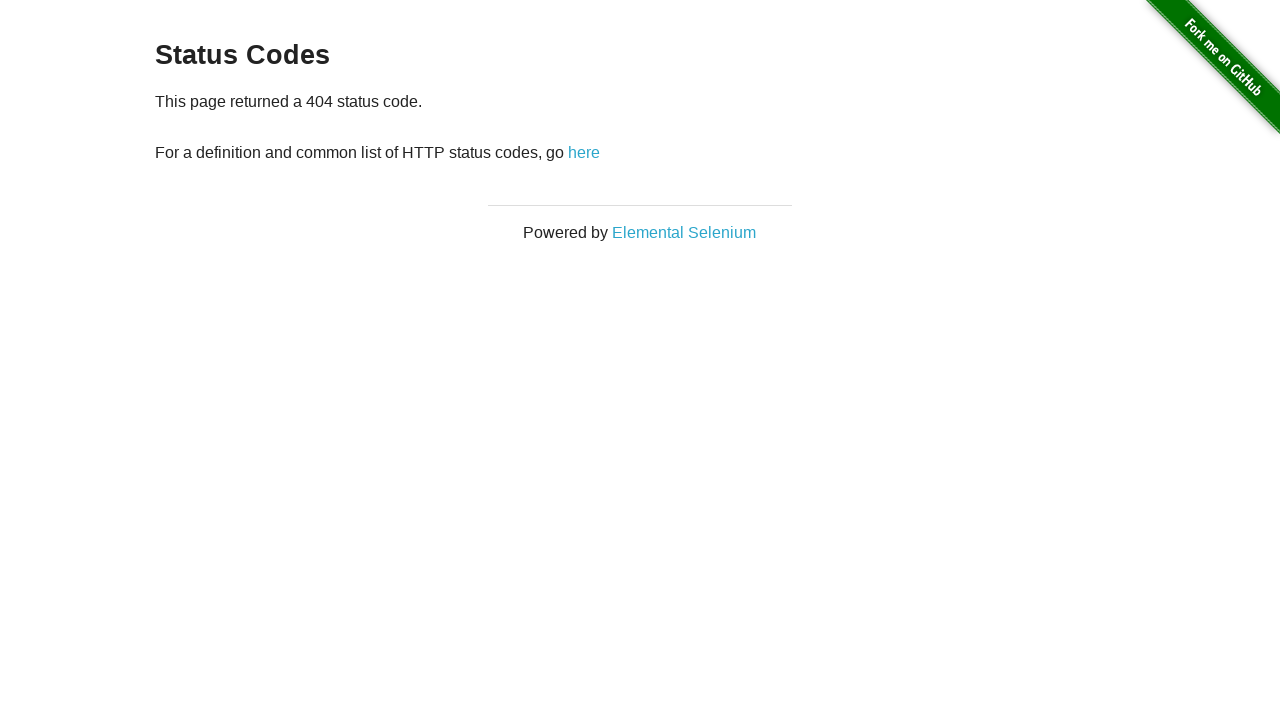

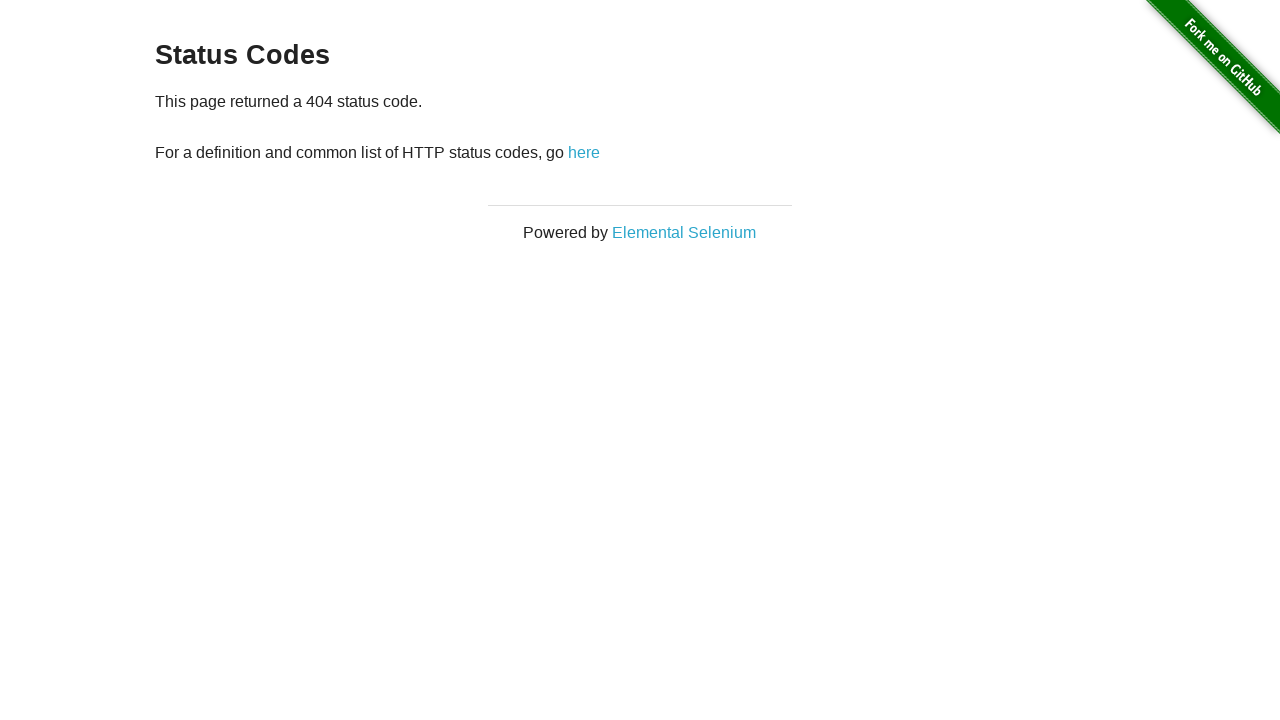